Tests interaction with a disabled input field to verify it cannot be filled

Starting URL: https://bonigarcia.dev/selenium-webdriver-java/

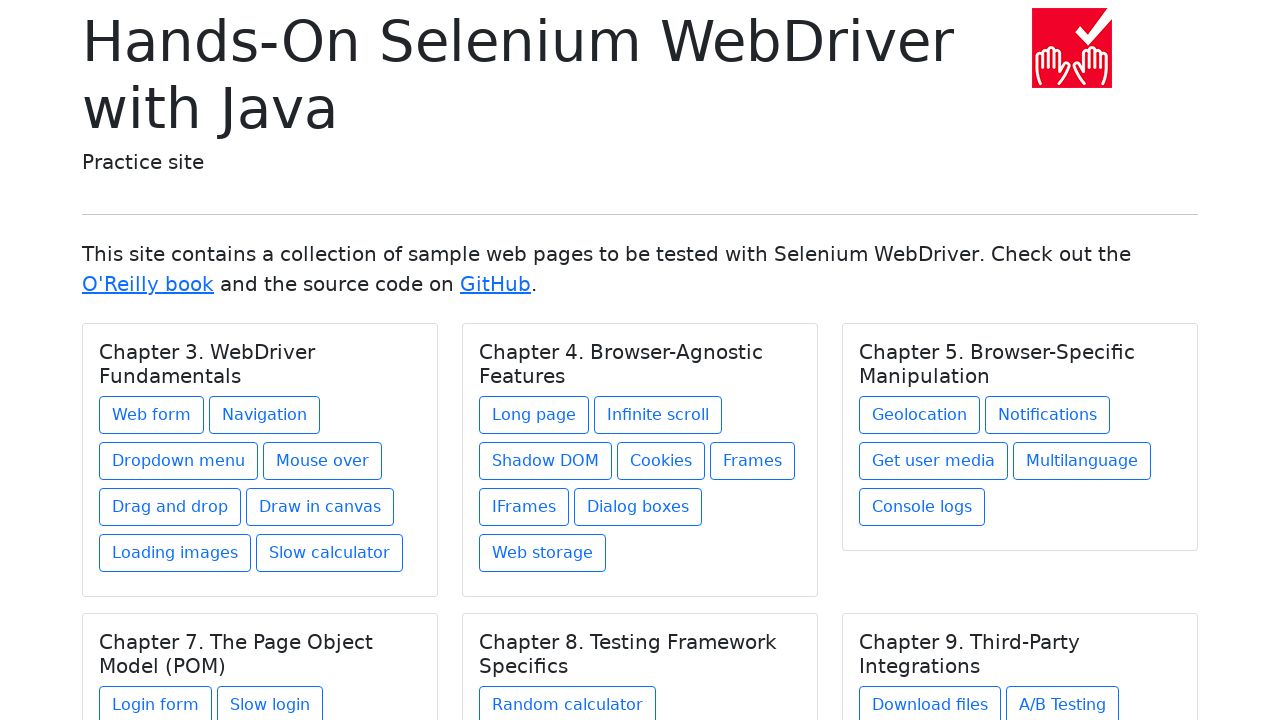

Clicked on Chapter 3 WebDriver Fundamentals web form link at (152, 415) on xpath=//h5[text()='Chapter 3. WebDriver Fundamentals']/../a[contains(@href,'web-
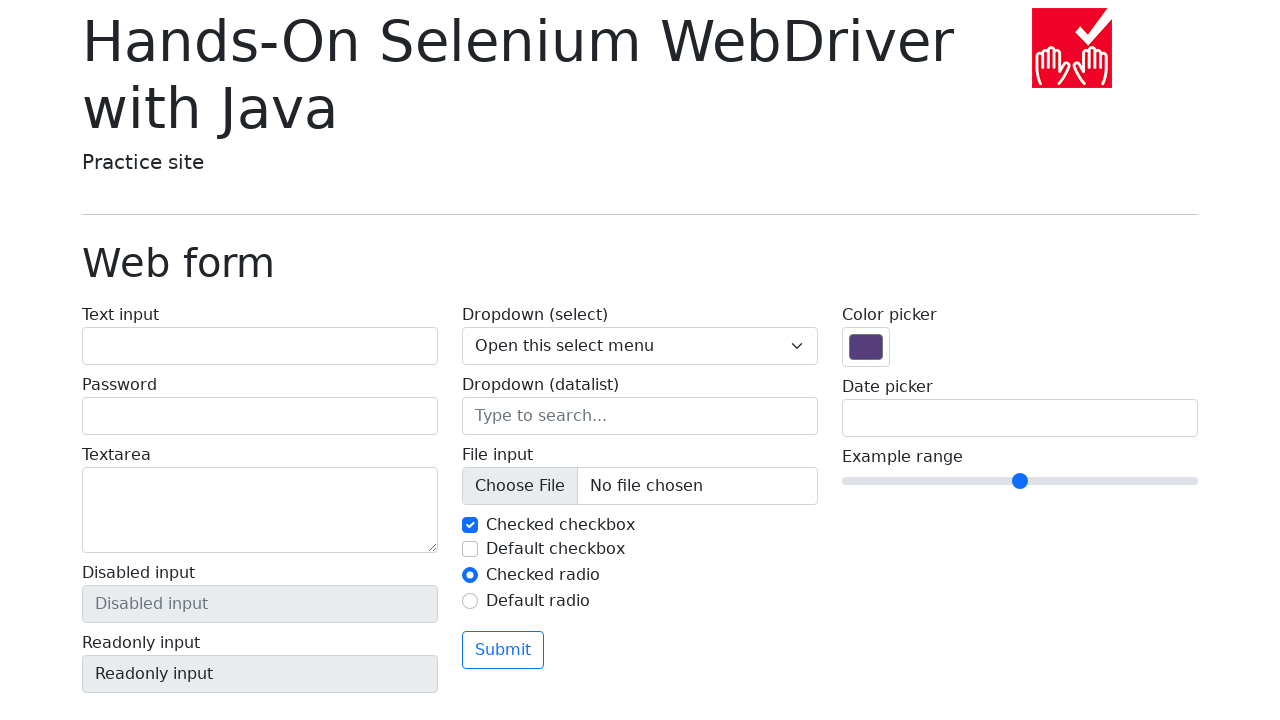

Waited for disabled input field to appear on page
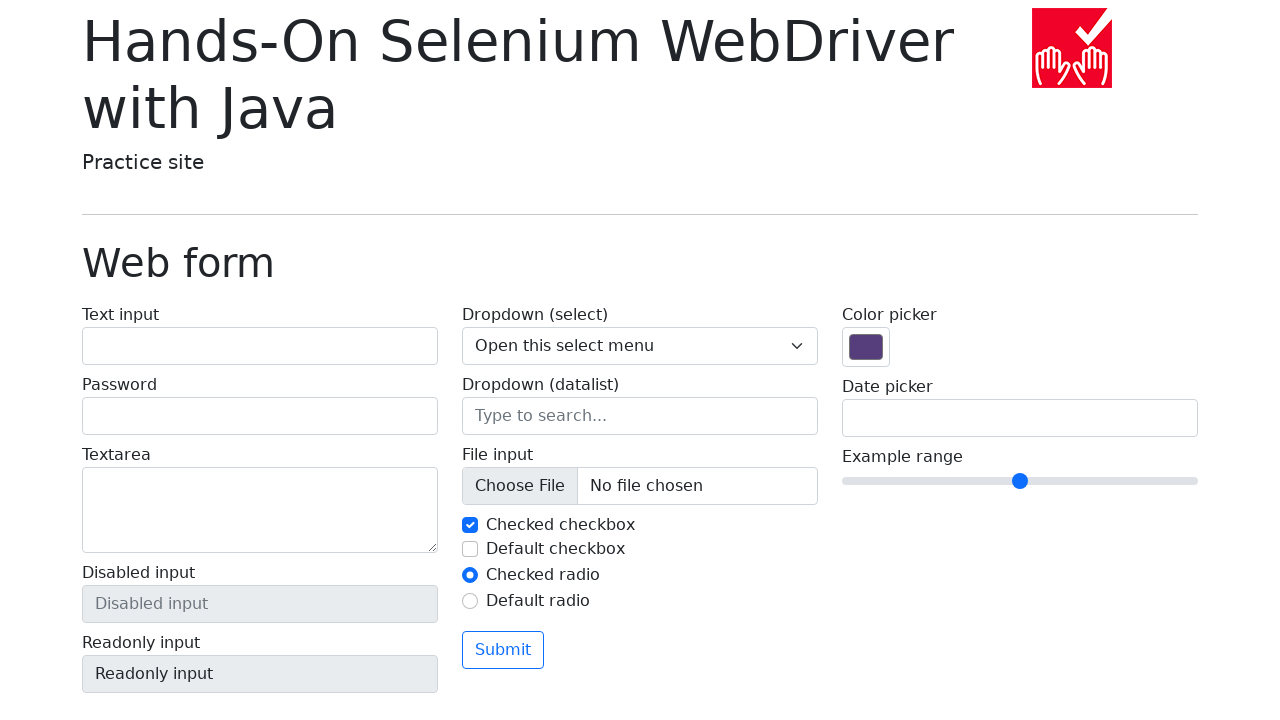

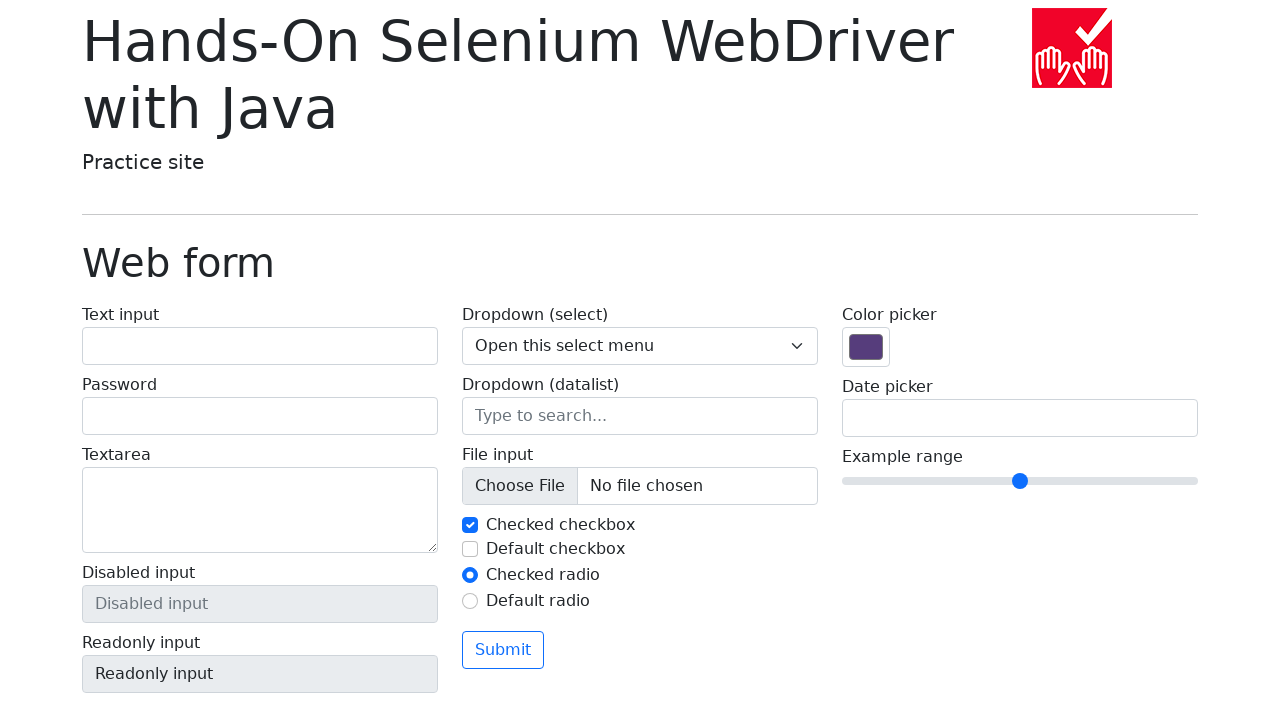